Tests scroll functionality by scrolling down to the "Powered by CYDEO" footer element and then scrolling back up to the "Home" navigation link using mouse move actions.

Starting URL: https://practice.cydeo.com/

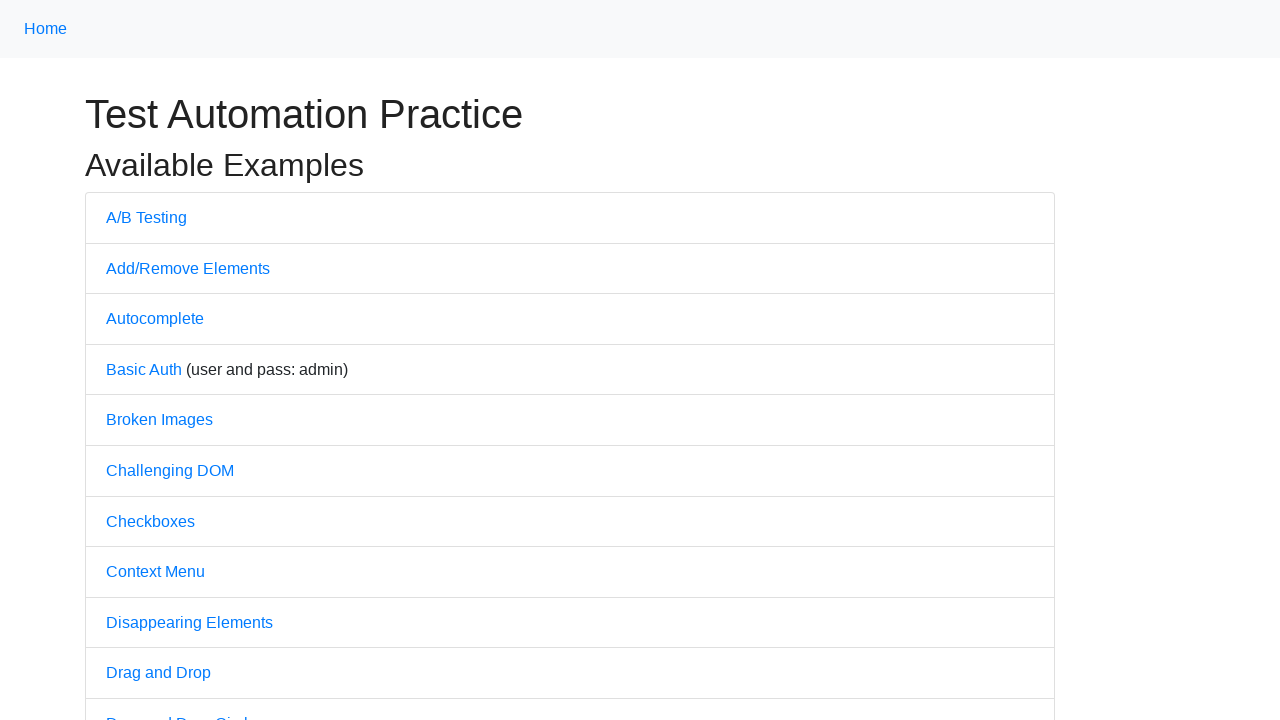

Page loaded with domcontentloaded state
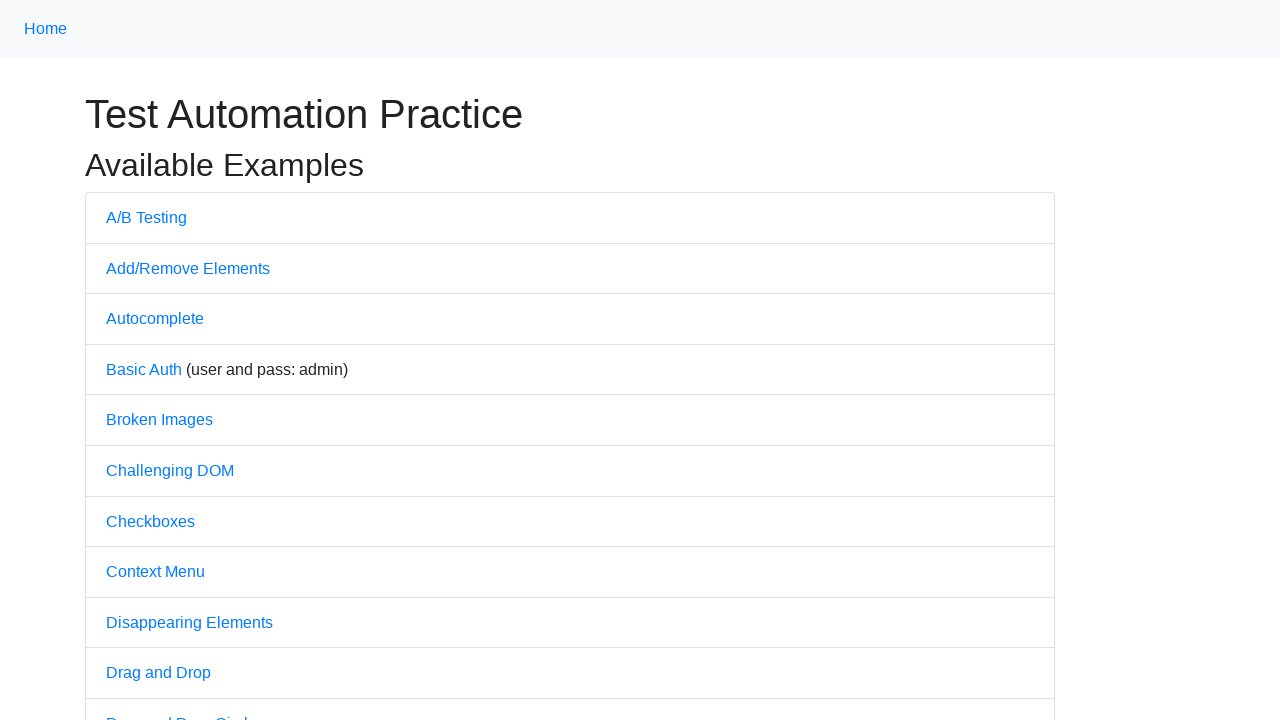

Located 'Powered by CYDEO' footer element
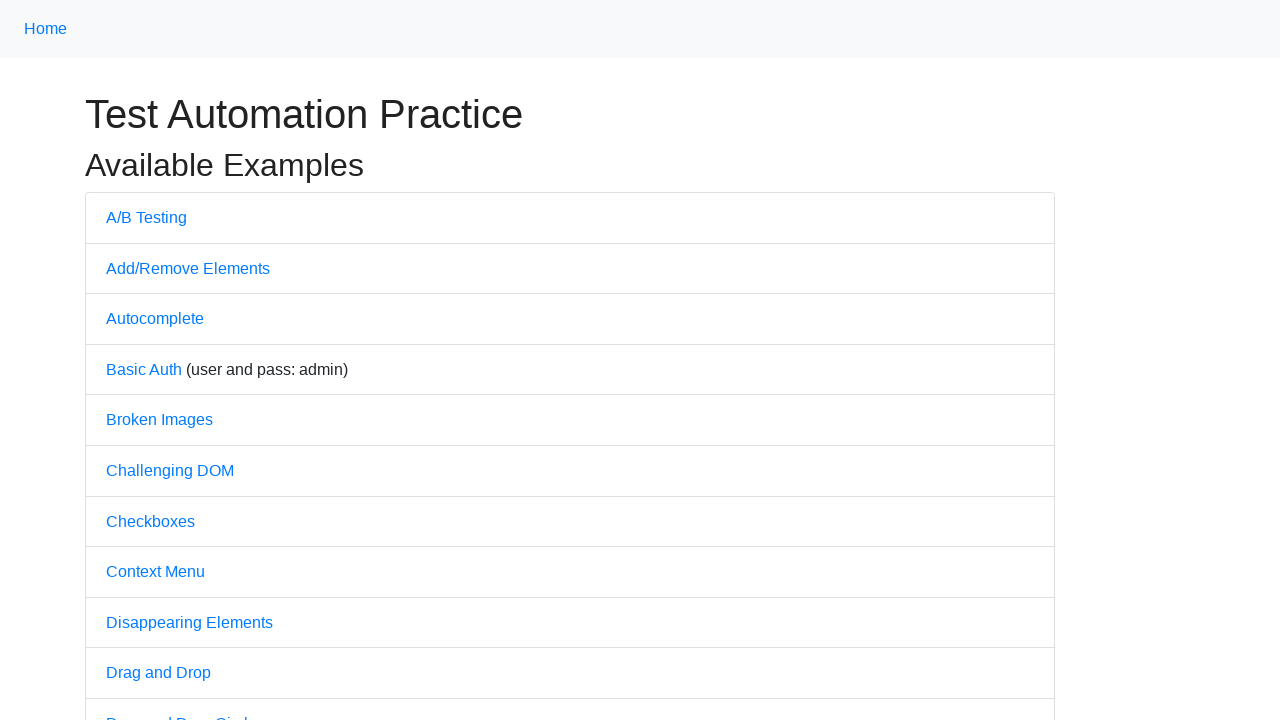

Located Home navigation link
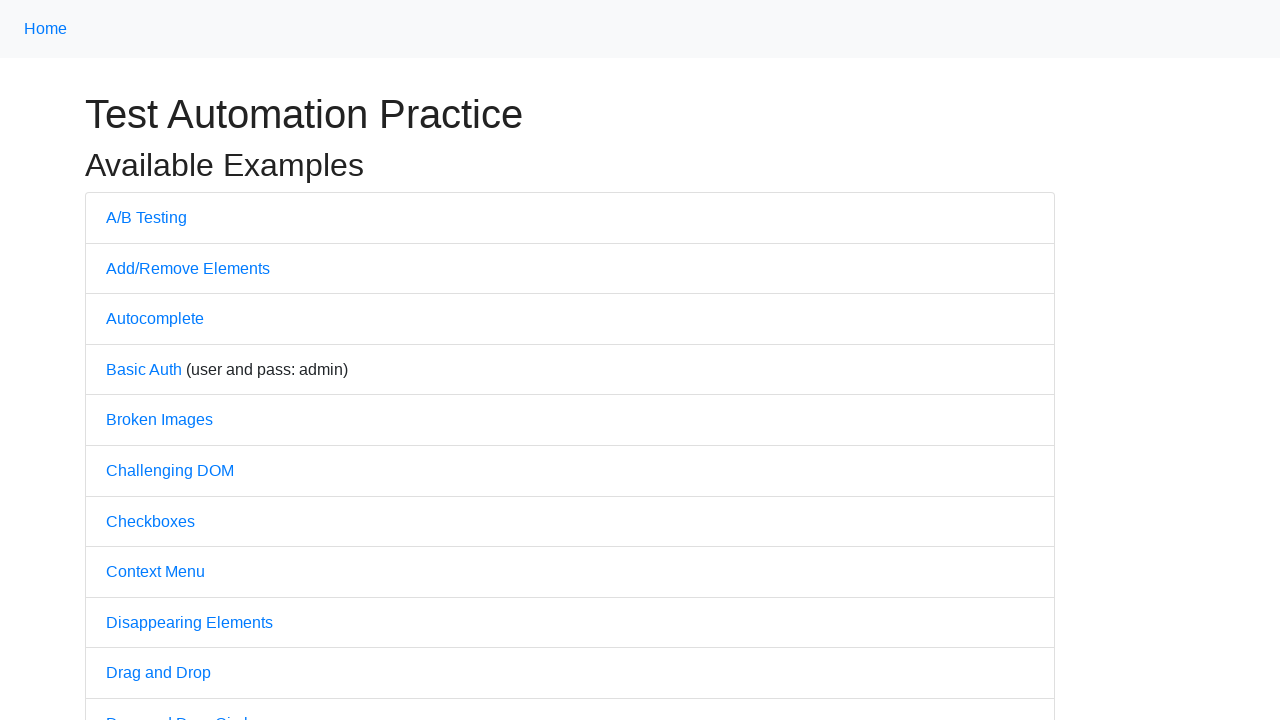

Scrolled down to 'Powered by CYDEO' footer element
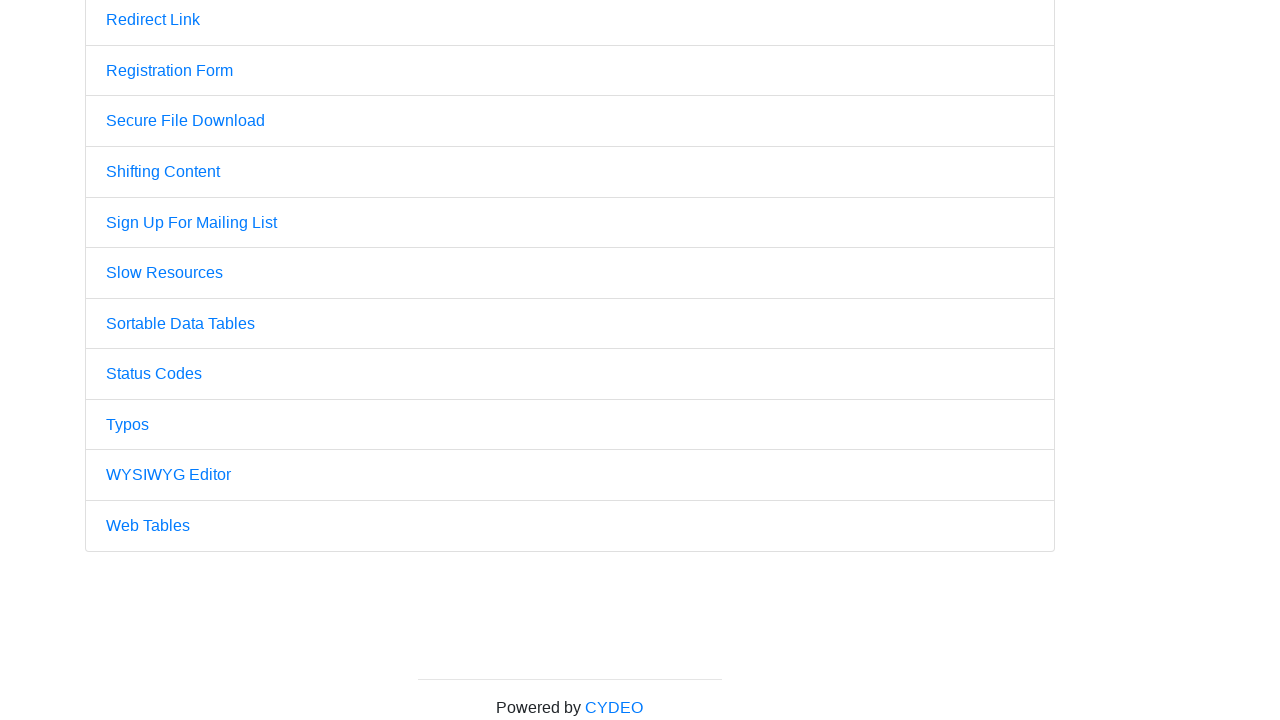

Waited 2 seconds after scrolling to footer
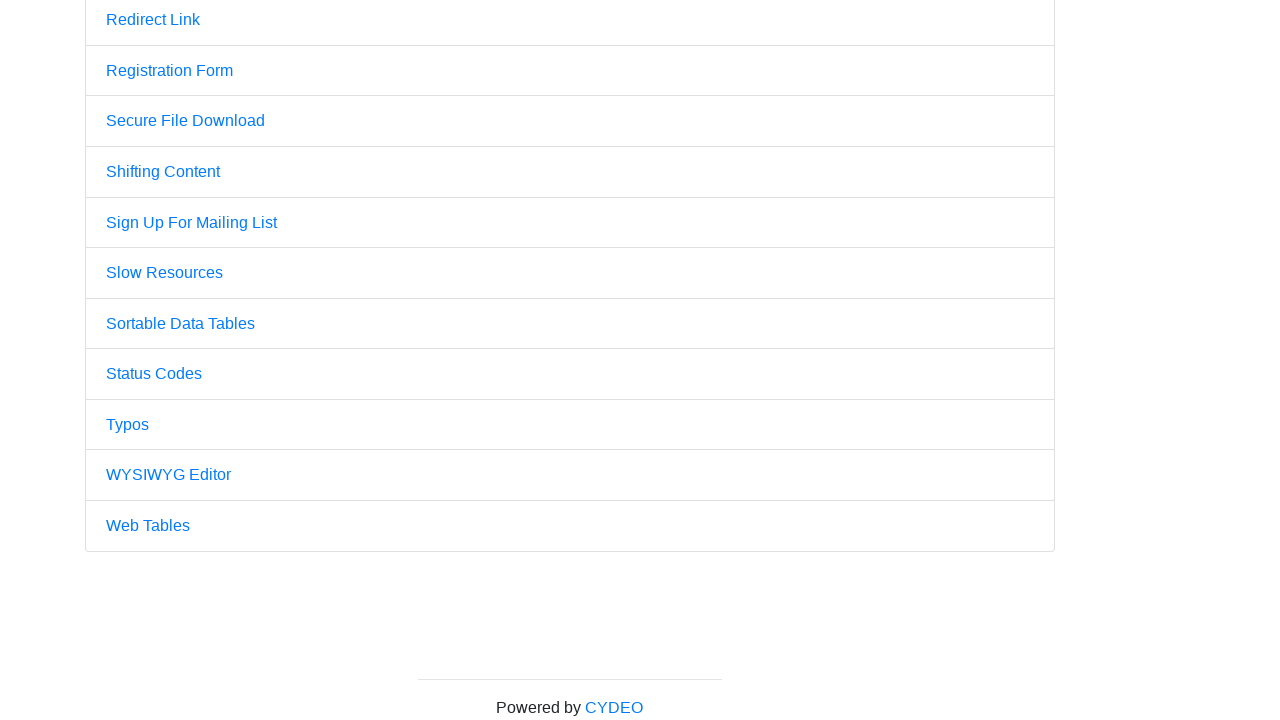

Scrolled back up to Home navigation link
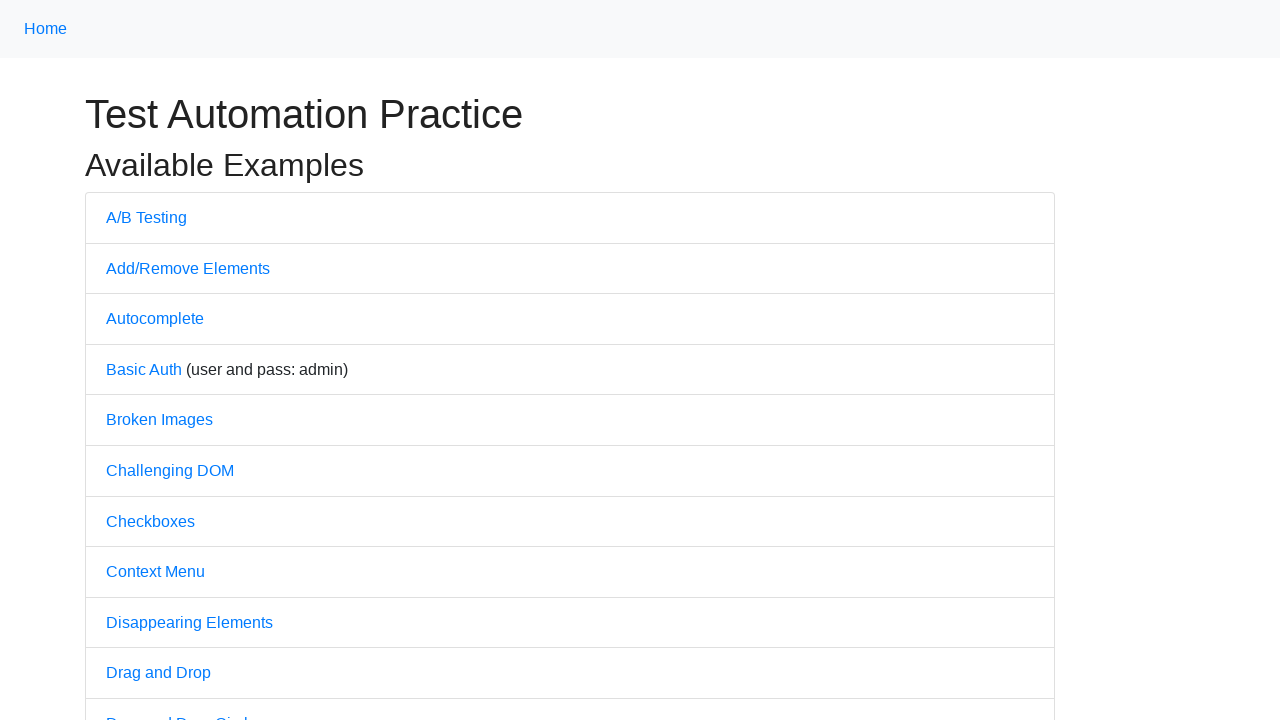

Waited 2 seconds after scrolling back to Home link
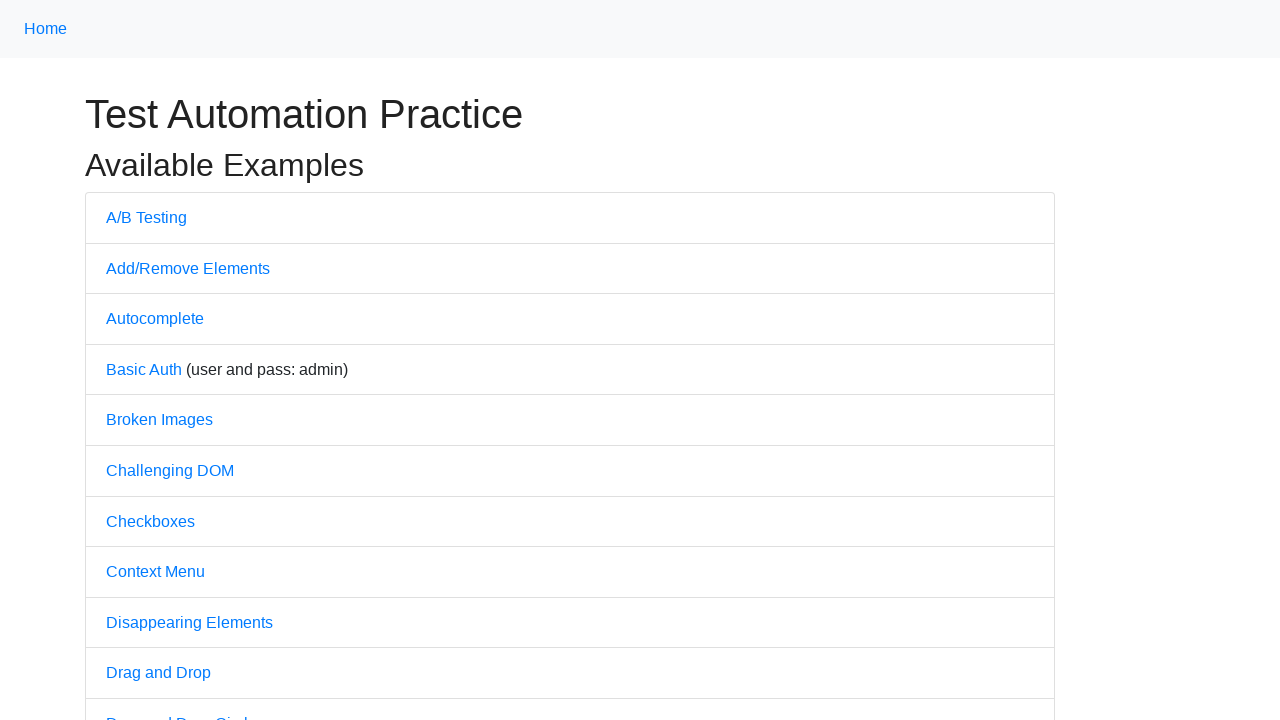

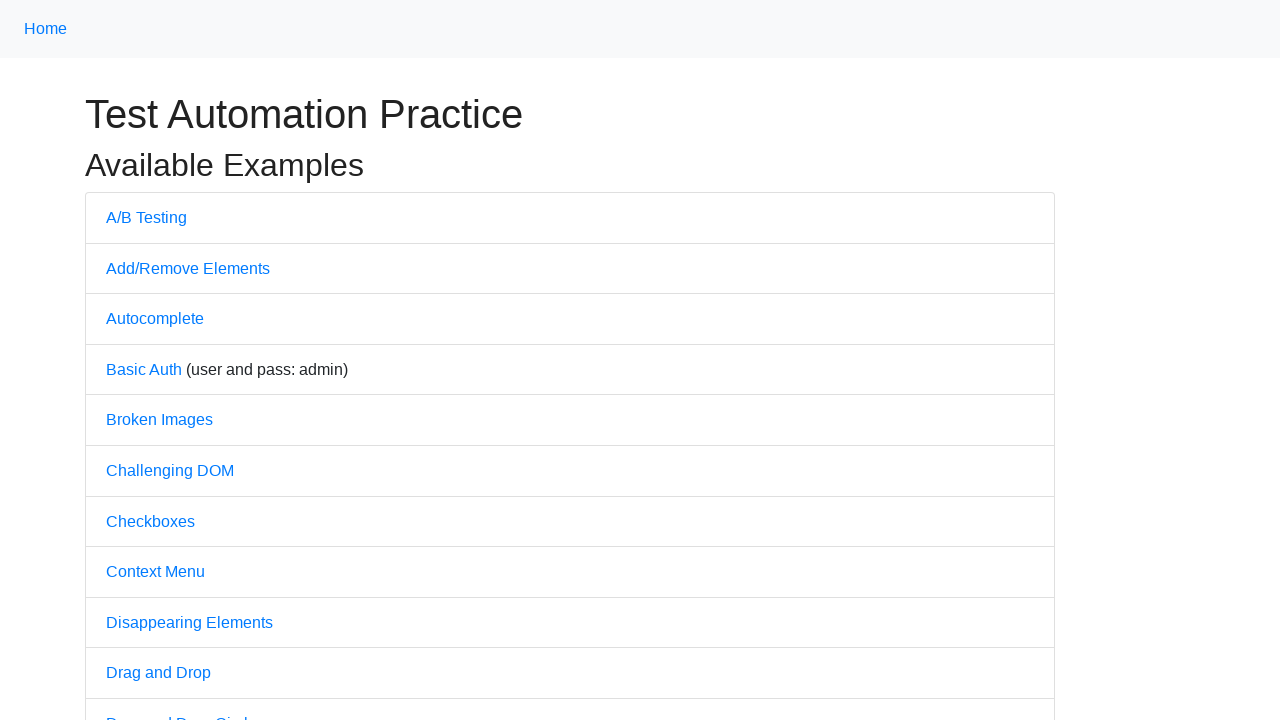